Tests click and hold functionality by navigating to mouse actions section, selecting click & hold option, and performing click-hold-release actions on a circle element

Starting URL: https://demoapps.qspiders.com/ui/button/buttonRight?sublist=1

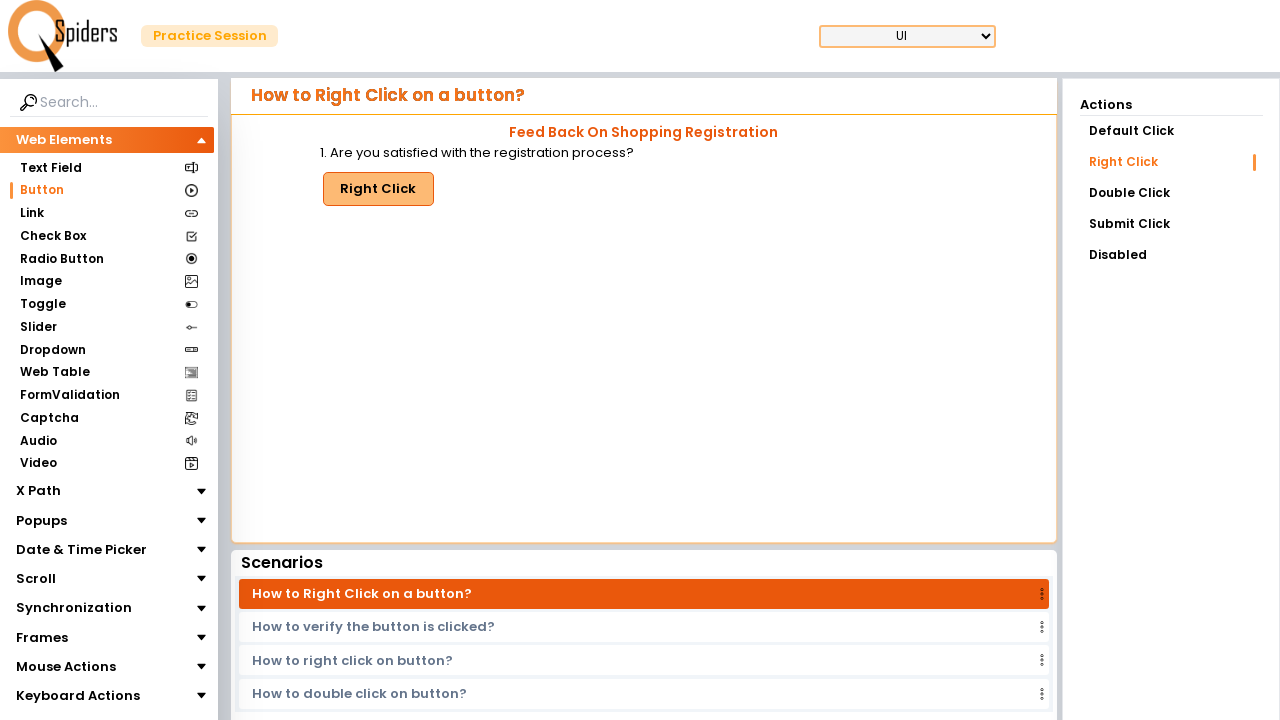

Clicked on Mouse Actions section at (66, 667) on xpath=//section[text()='Mouse Actions']
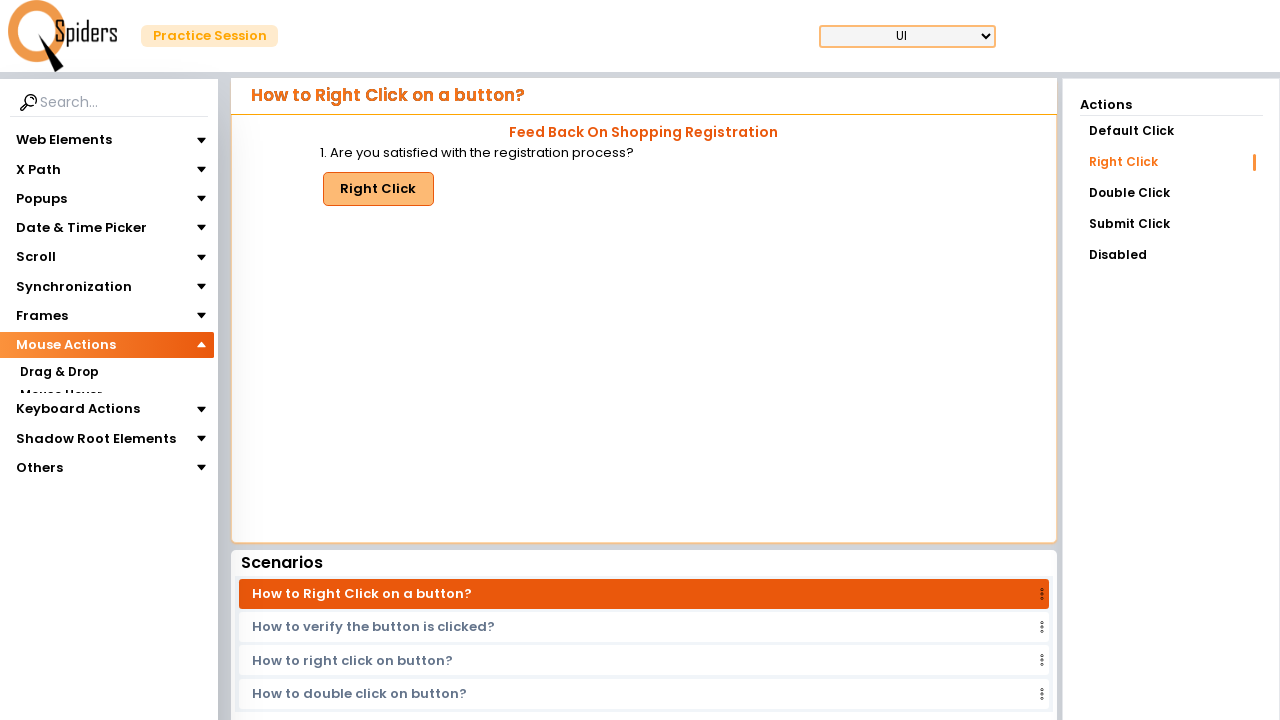

Clicked on Click & Hold section at (58, 418) on xpath=//section[text()='Click & Hold']
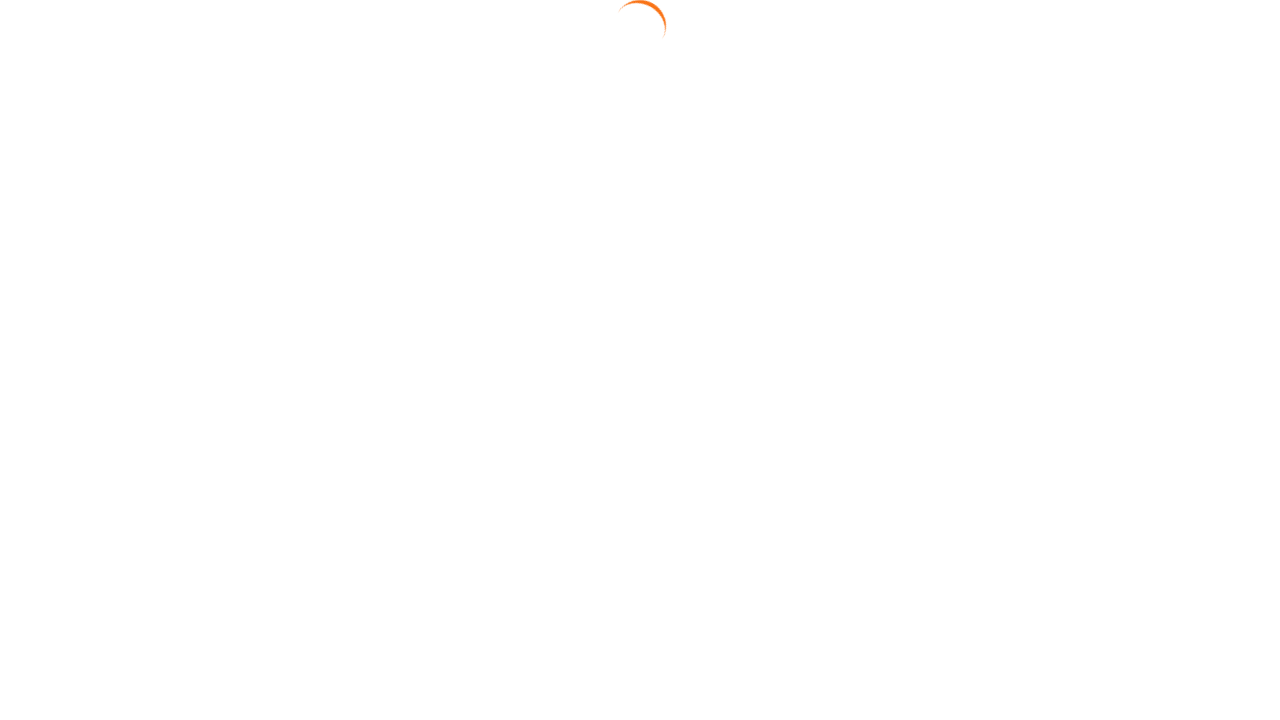

Located circle element
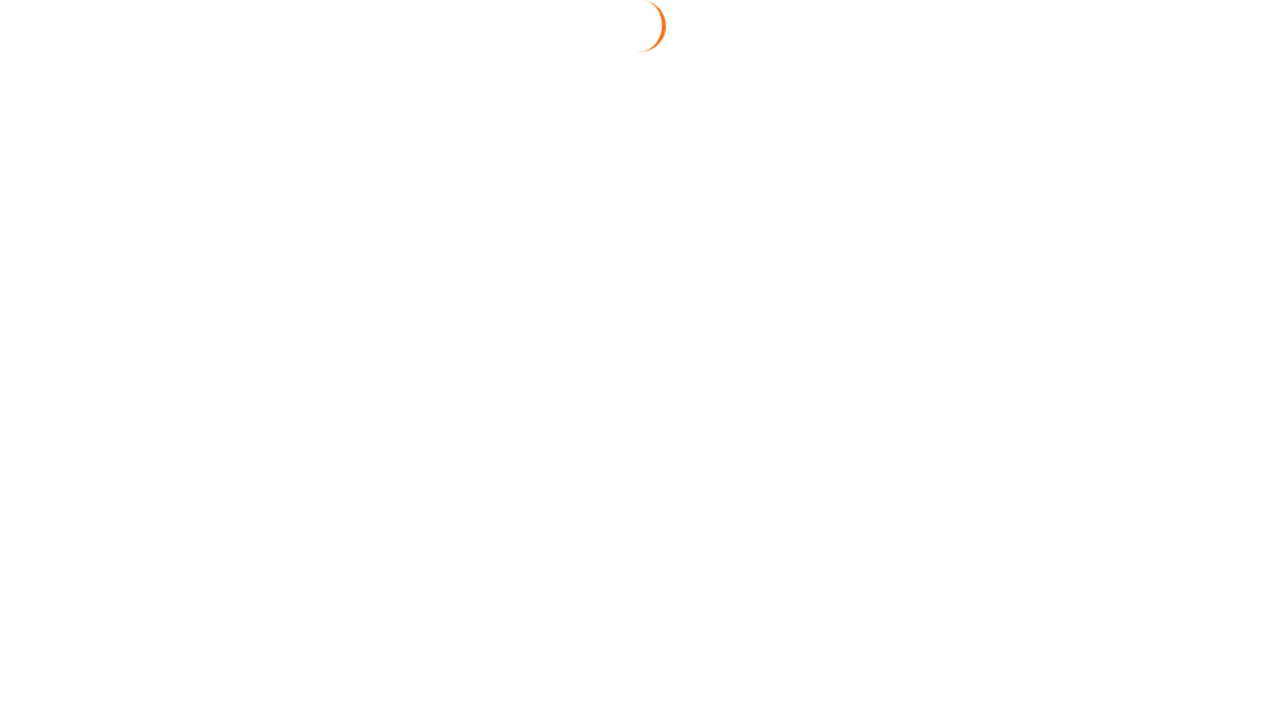

Hovered over circle element at (644, 323) on xpath=//div[@id='circle']
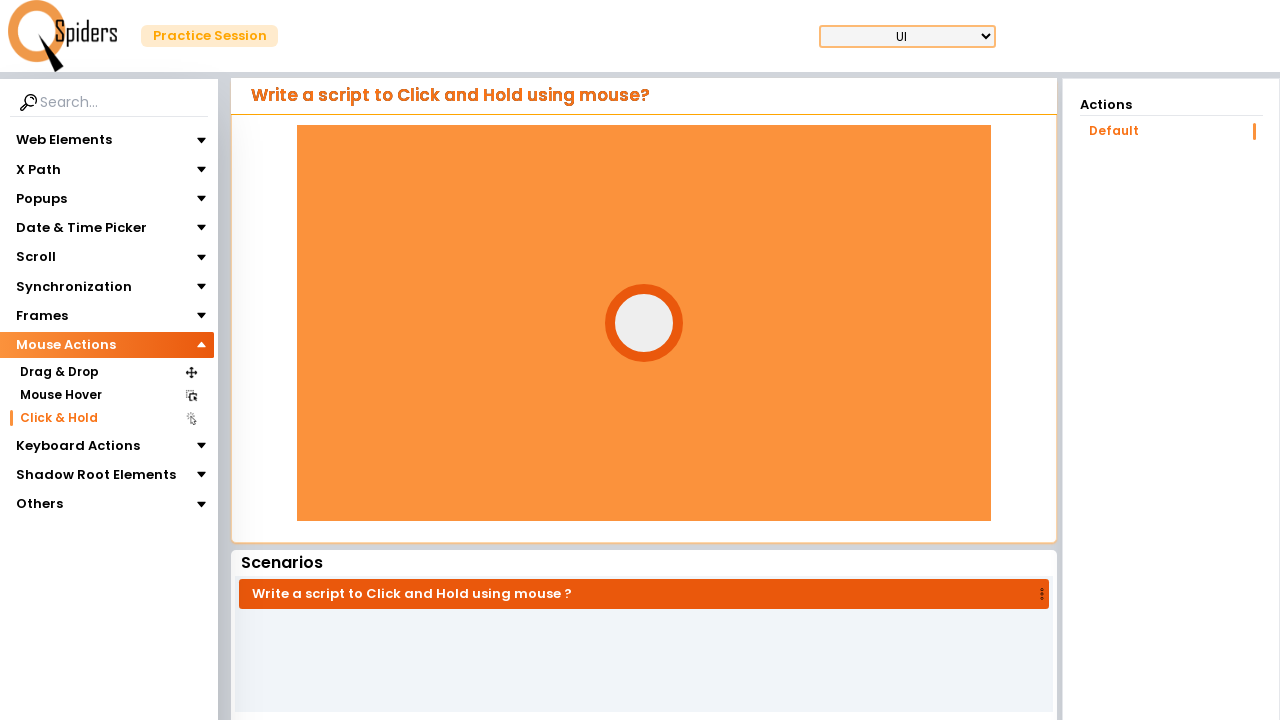

Pressed mouse button down on circle element at (644, 323)
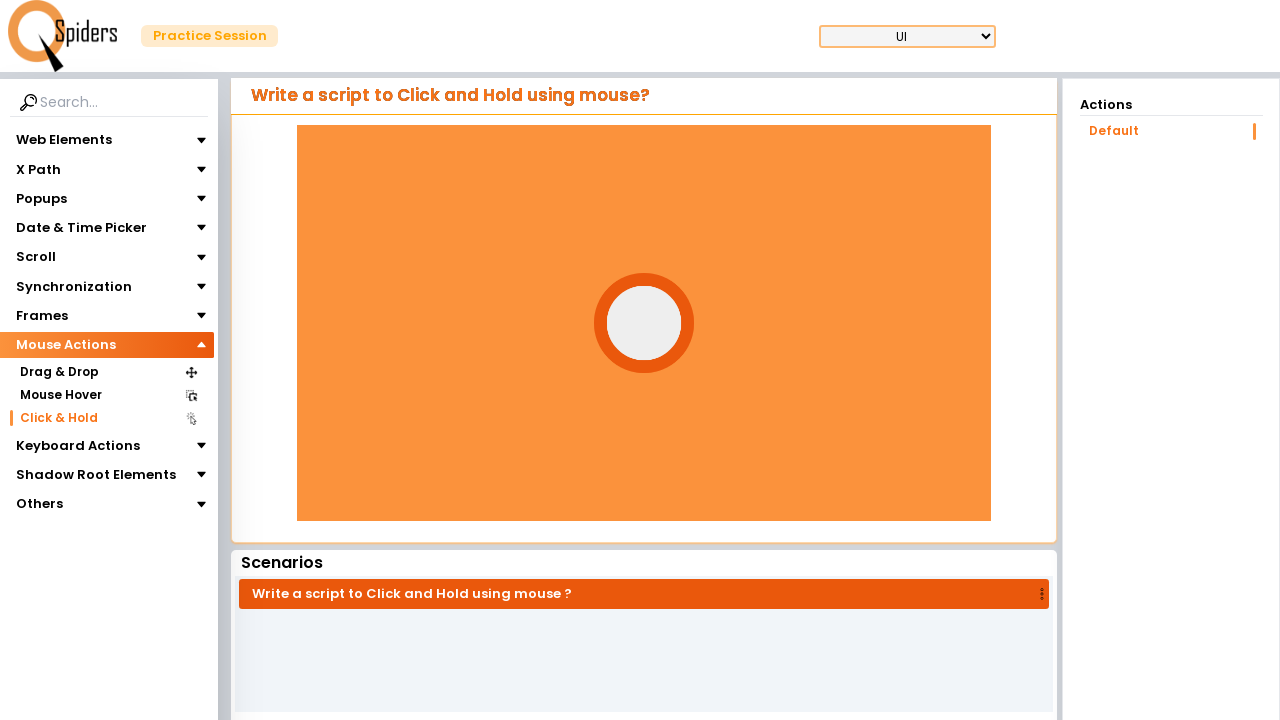

Held mouse button for 3 seconds
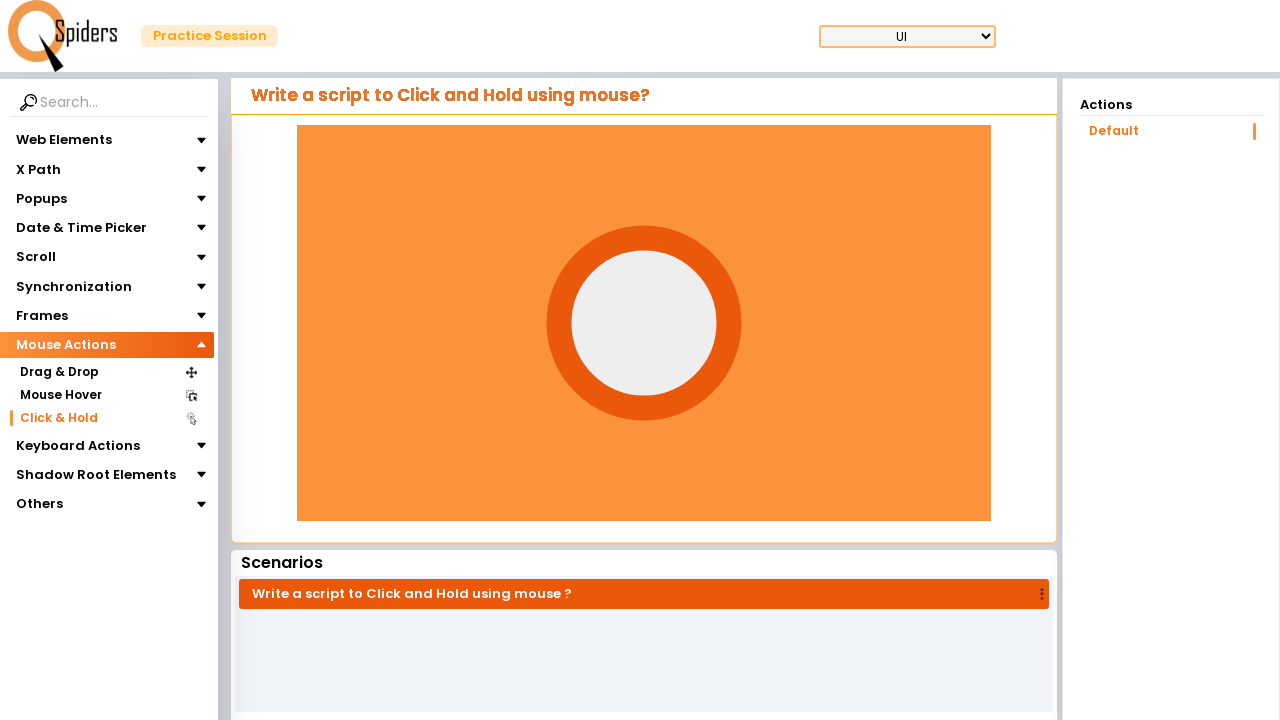

Released mouse button on circle element at (644, 323)
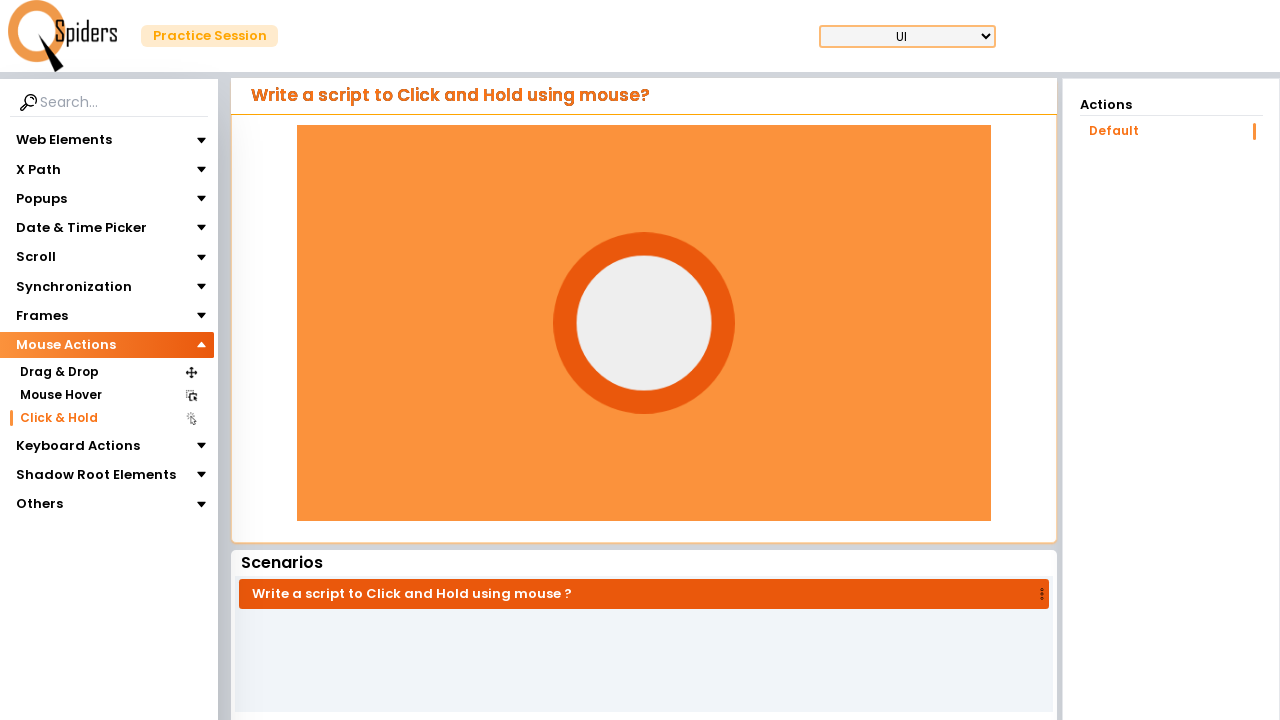

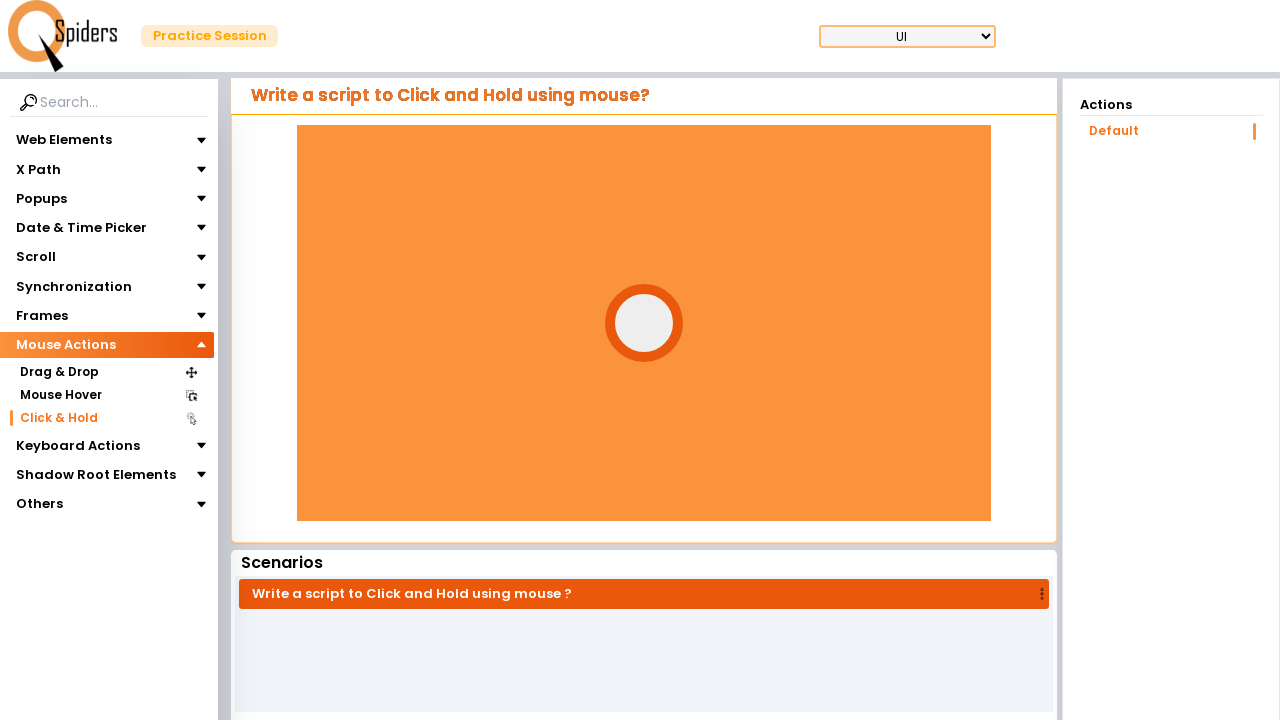